Tests alert handling by clicking a button that triggers a confirm dialog, accepting it, then solving a math captcha by reading a value from the page, calculating the result using logarithm formula, and submitting the answer.

Starting URL: http://suninjuly.github.io/alert_accept.html

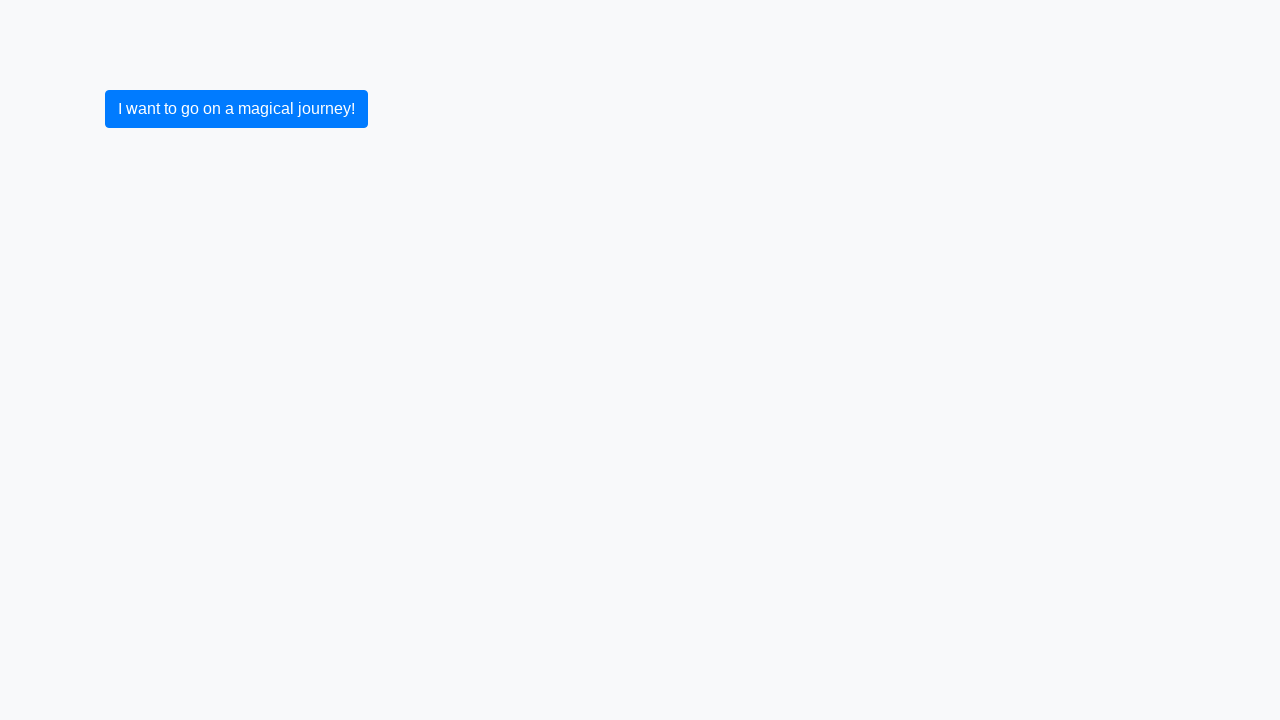

Set up dialog handler to accept confirm alerts
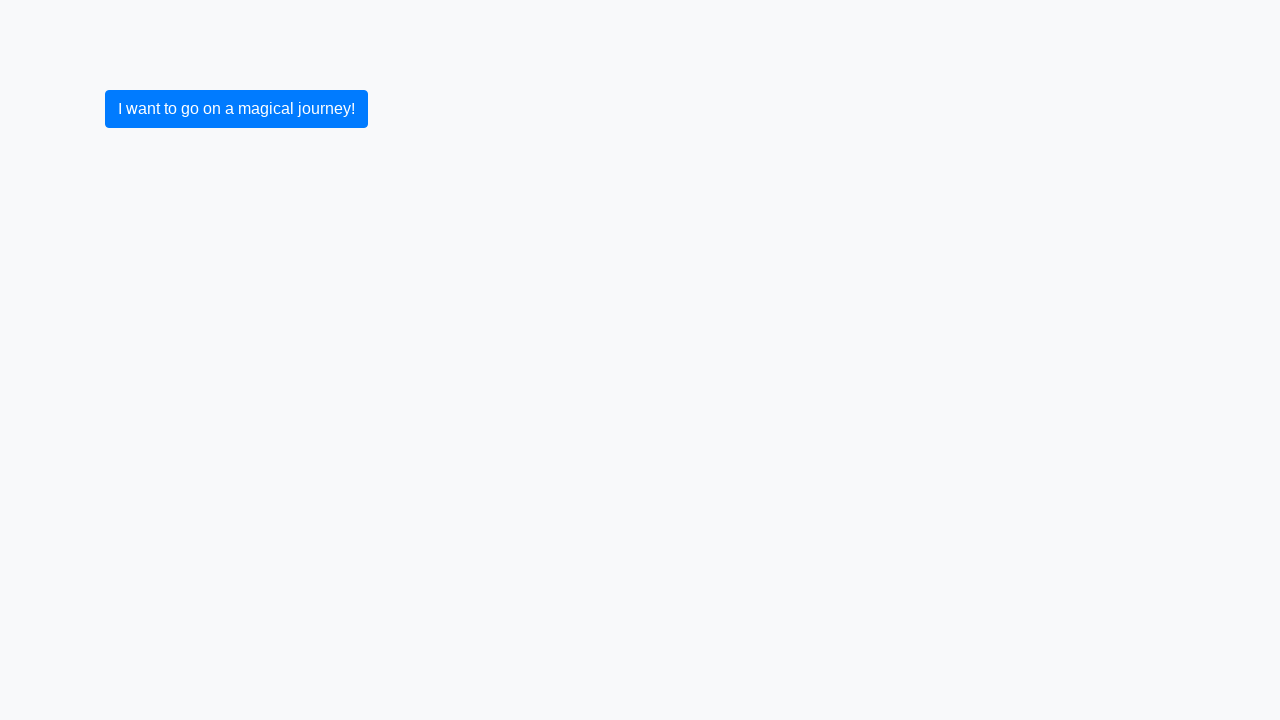

Clicked button to trigger confirm dialog at (236, 109) on .btn.btn-primary
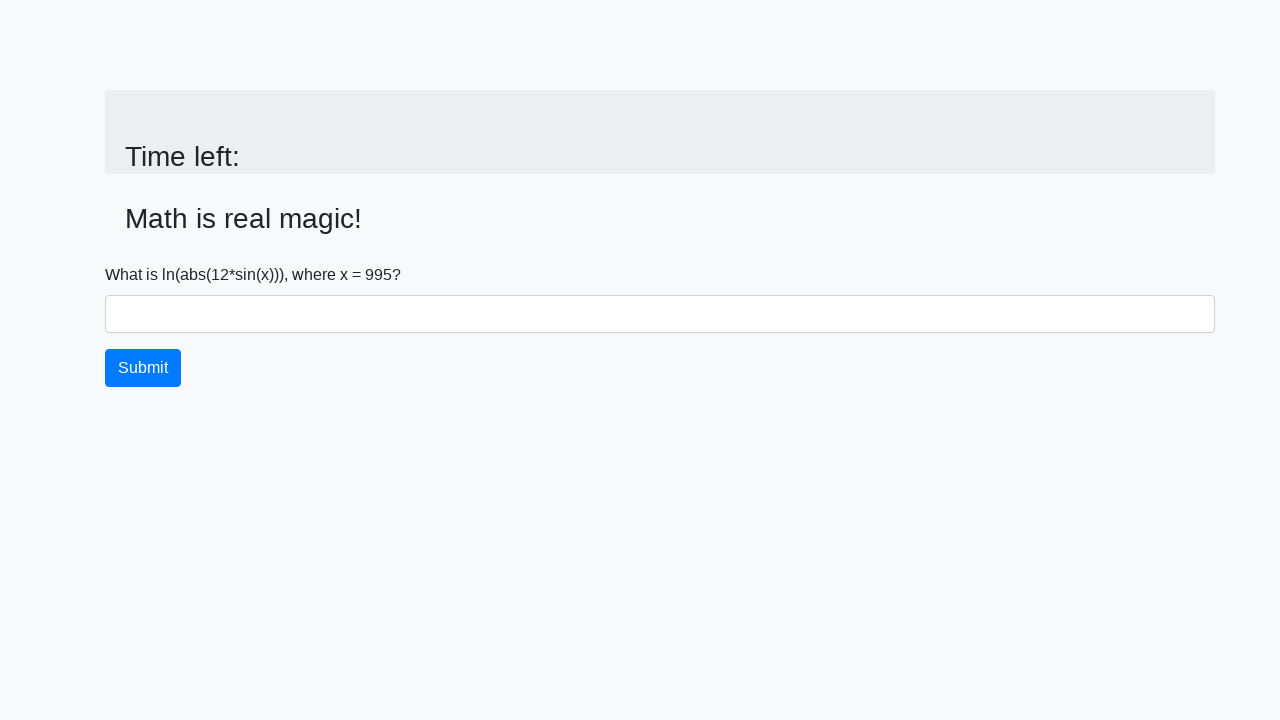

Confirm dialog was accepted and page updated with input value element
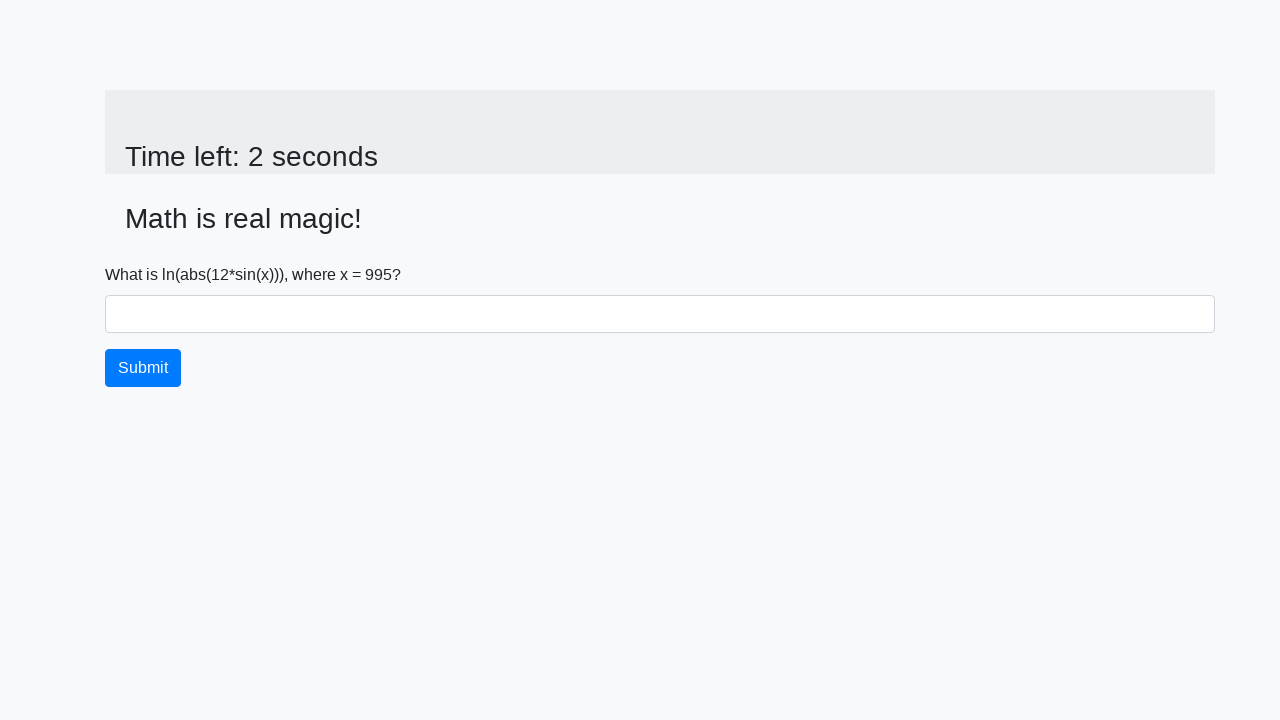

Retrieved x value from page: 995
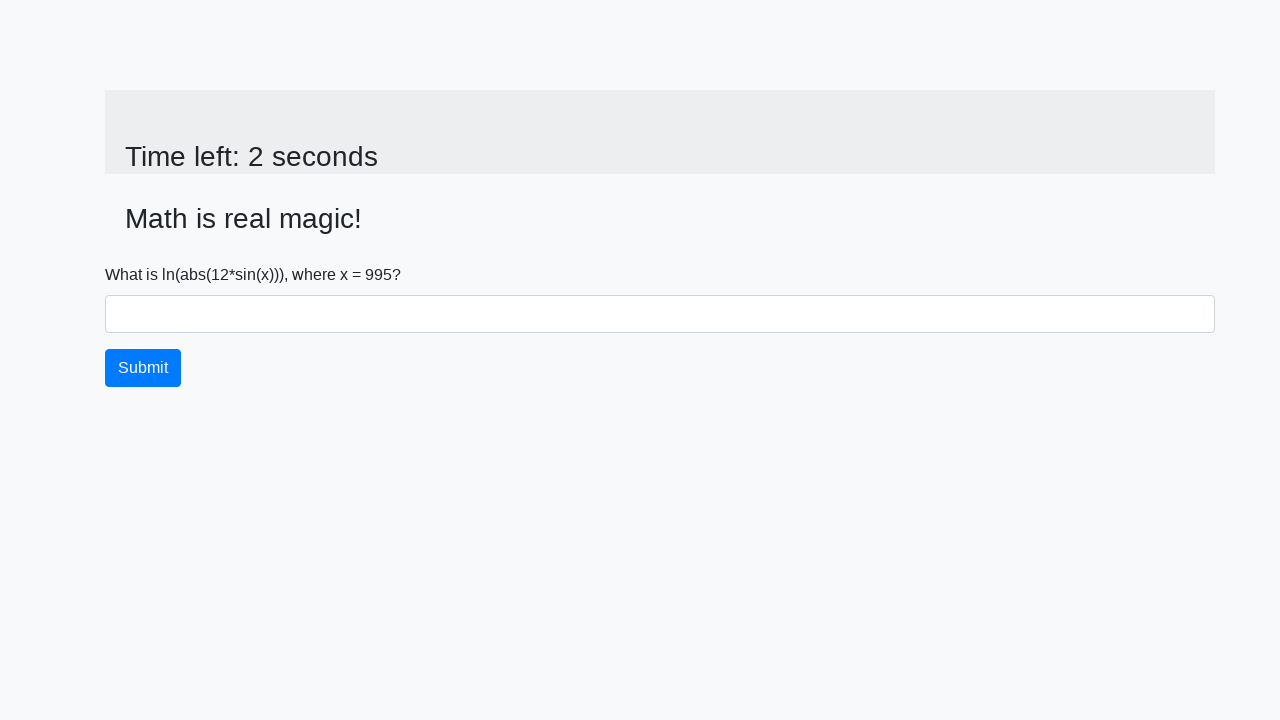

Calculated answer using logarithm formula: 2.22850798272707
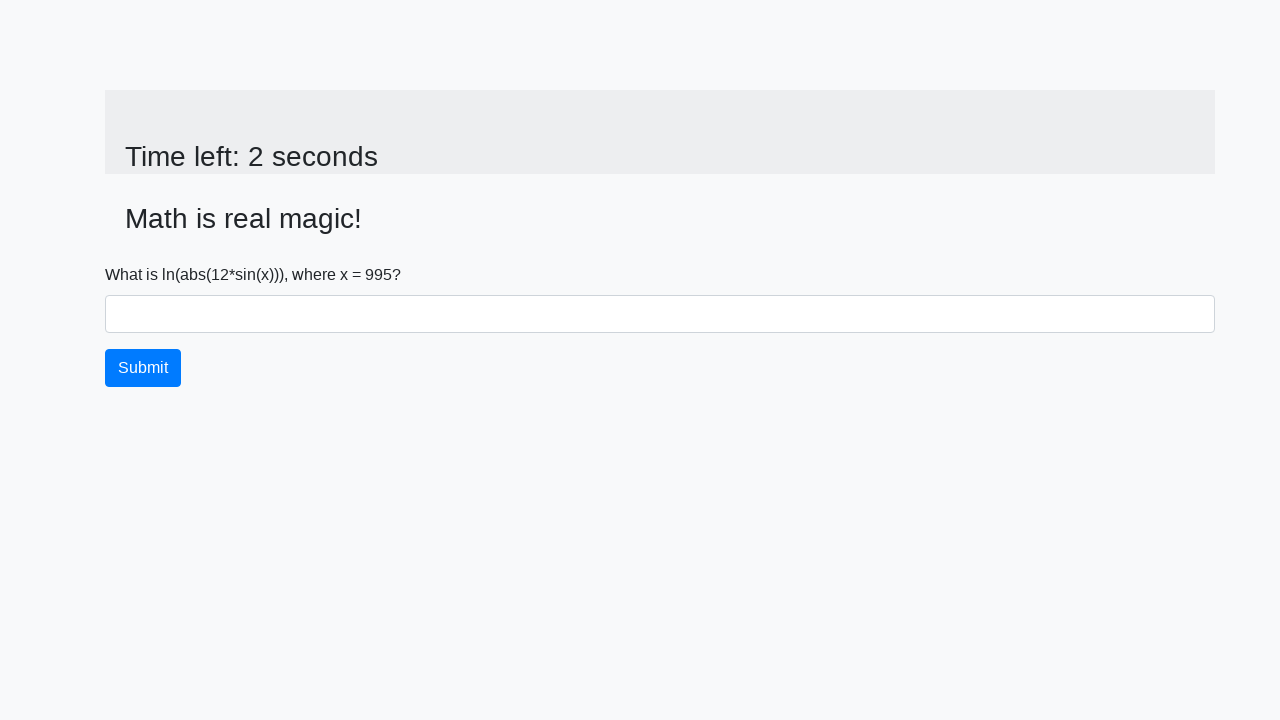

Filled answer field with calculated result on #answer
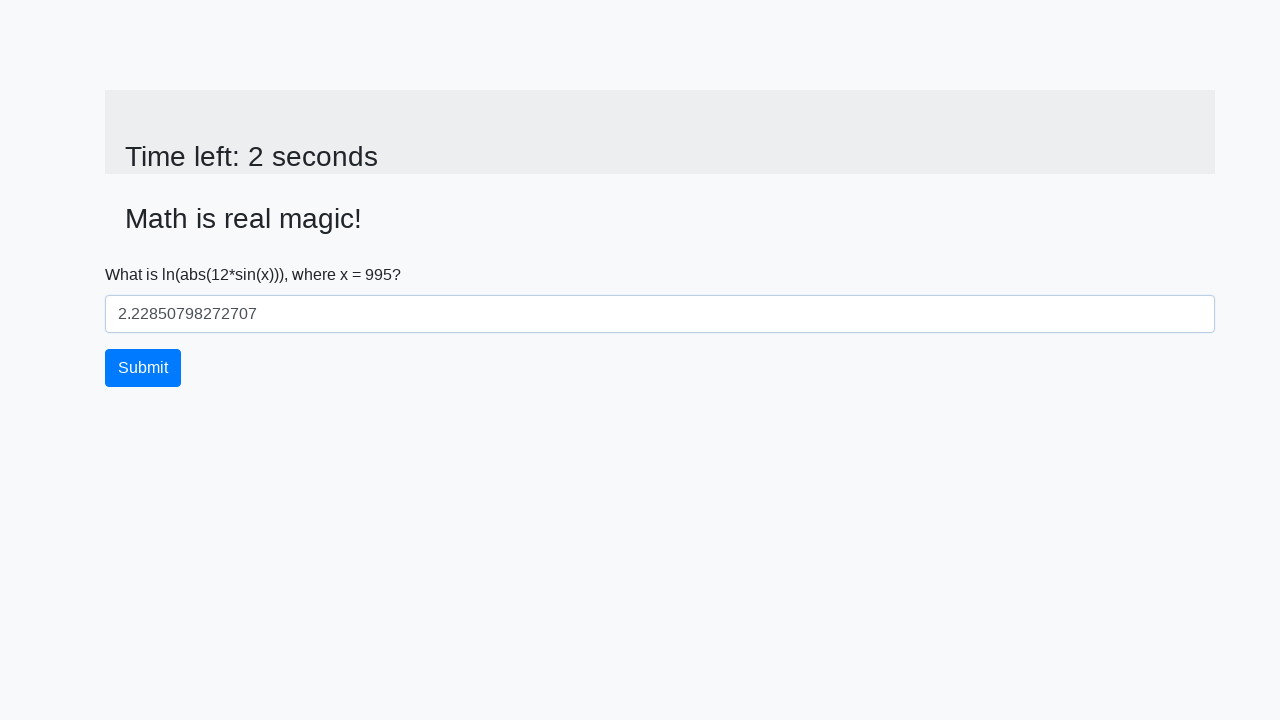

Clicked submit button to complete the test at (143, 368) on .btn.btn-primary
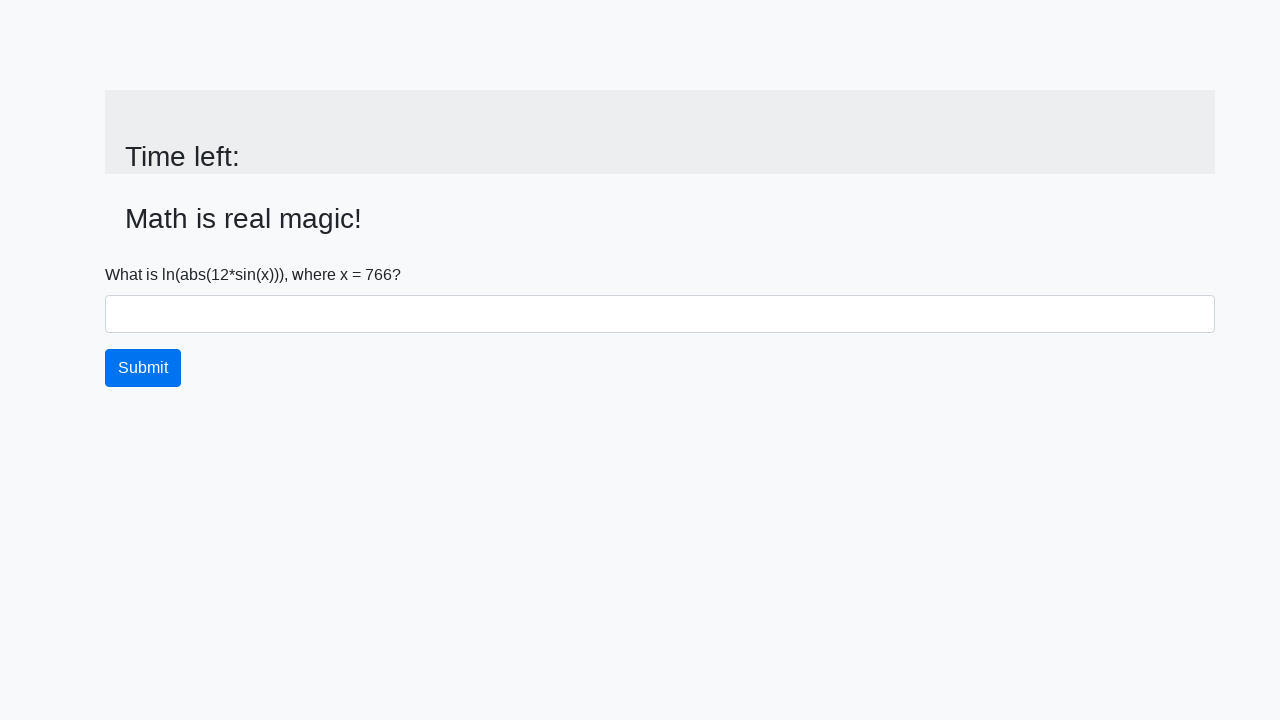

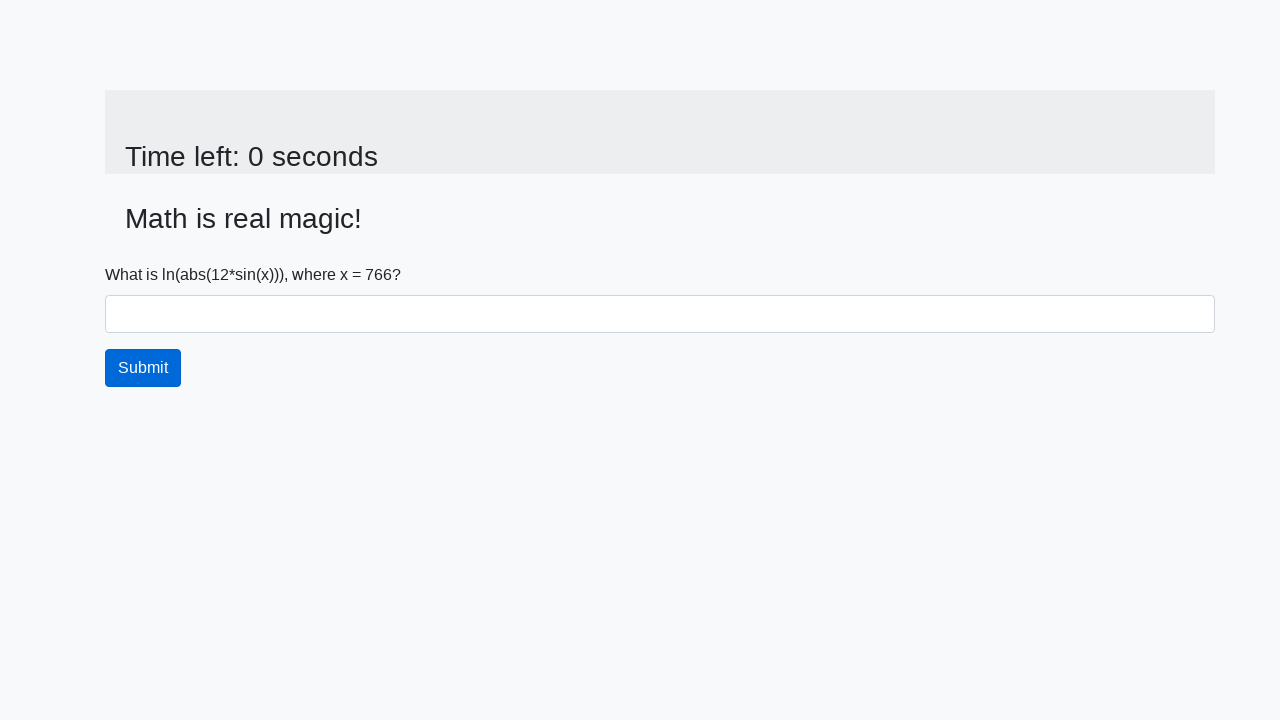